Solves a math captcha by extracting a value from an image attribute, calculating the result, and submitting a form with checkbox and radio button selections

Starting URL: http://suninjuly.github.io/get_attribute.html

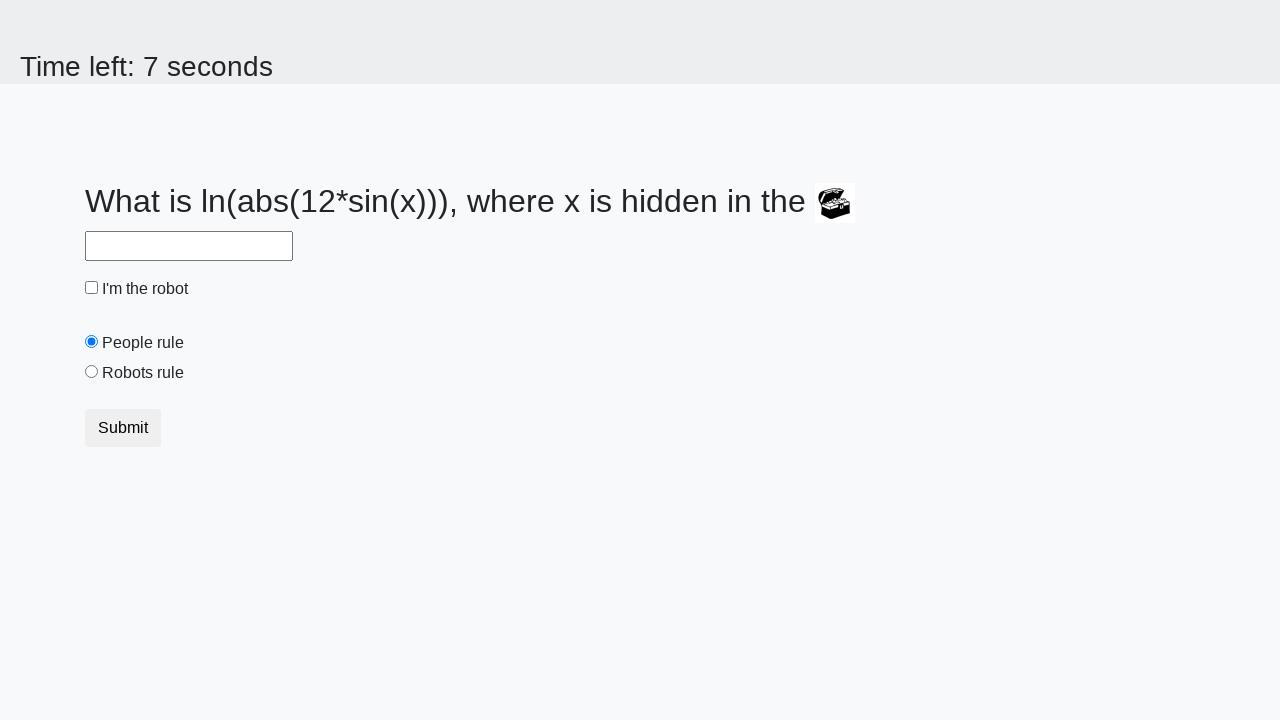

Located treasure image element
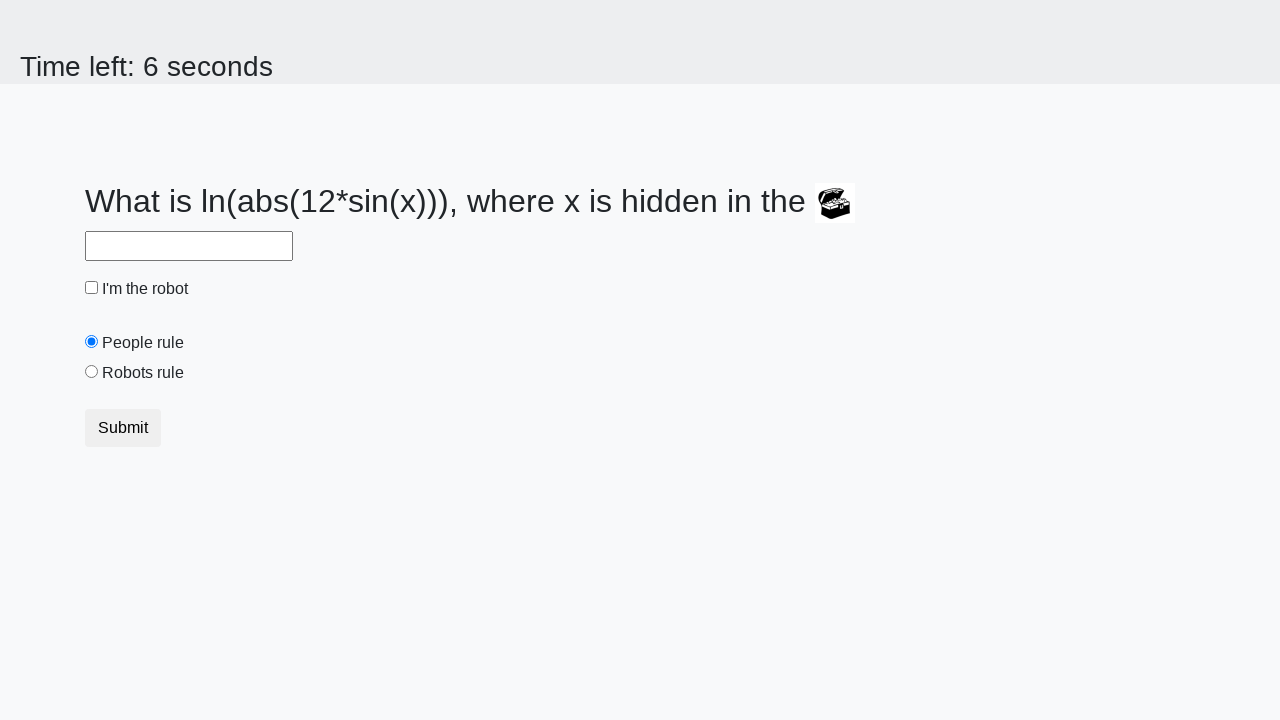

Extracted valuex attribute from treasure image: 612
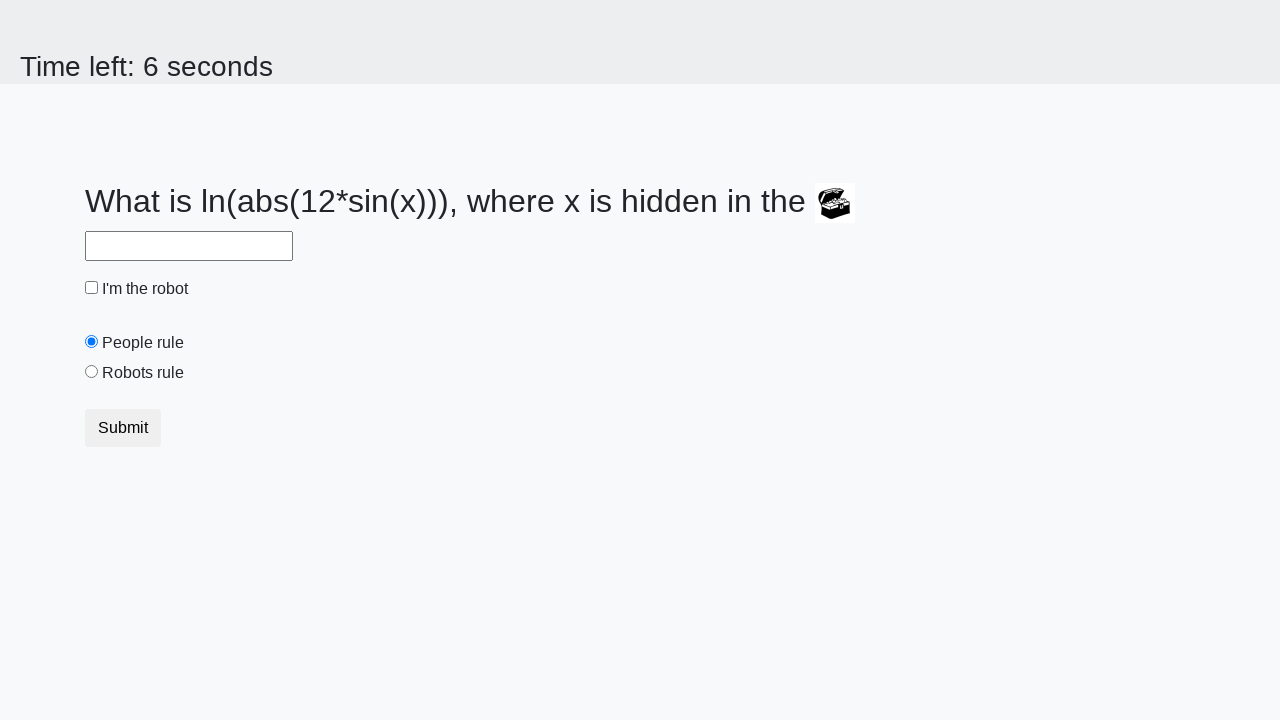

Calculated math captcha result: 1.9286171585482006
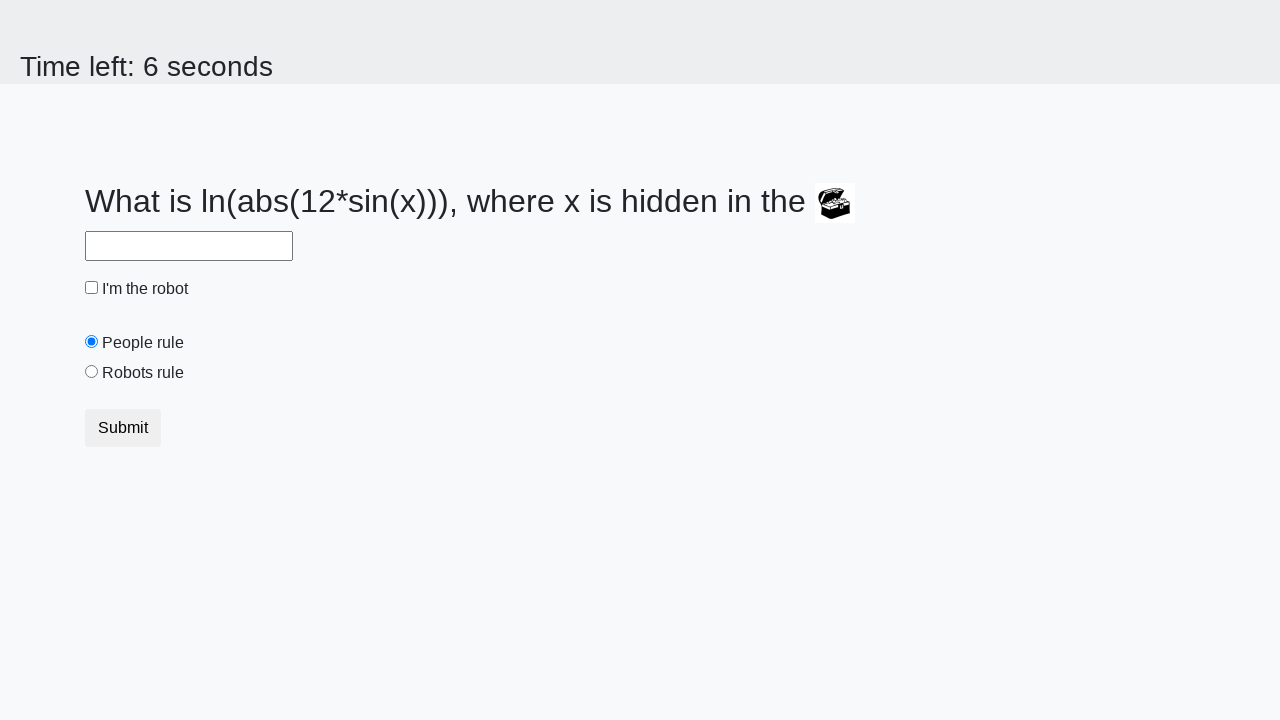

Filled answer field with calculated value: 1.9286171585482006 on #answer
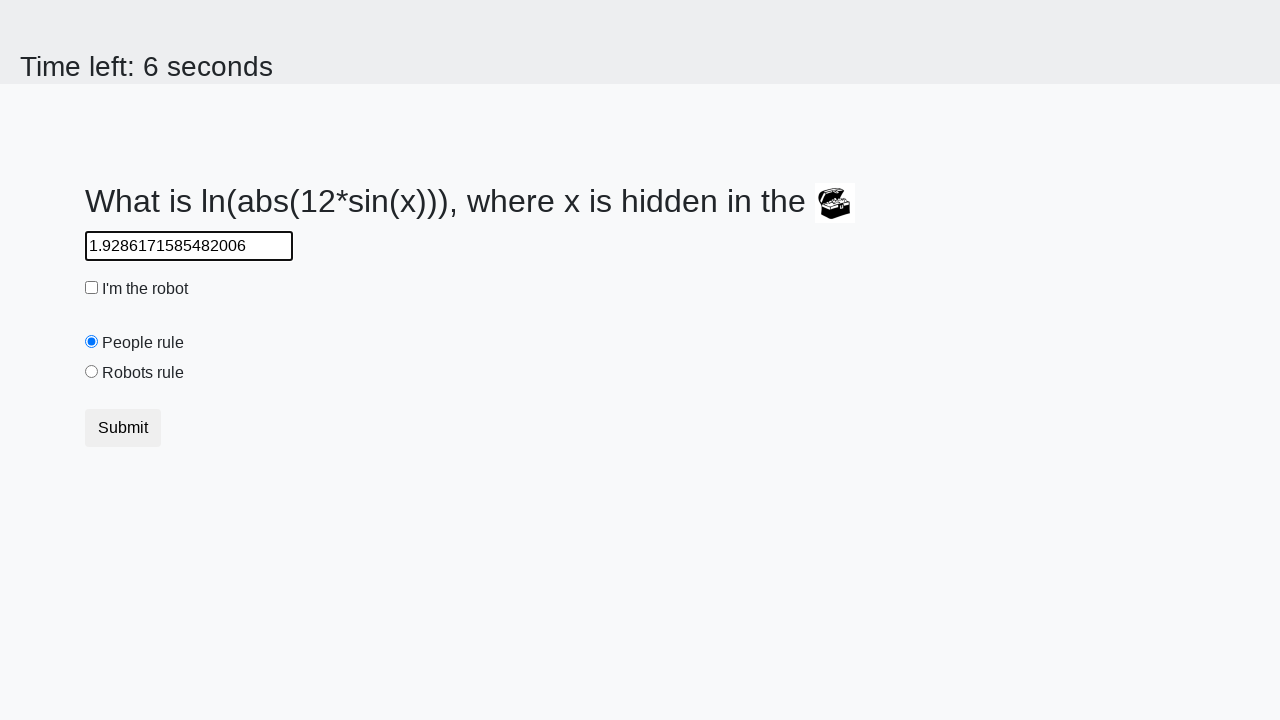

Clicked robot checkbox at (92, 288) on #robotCheckbox
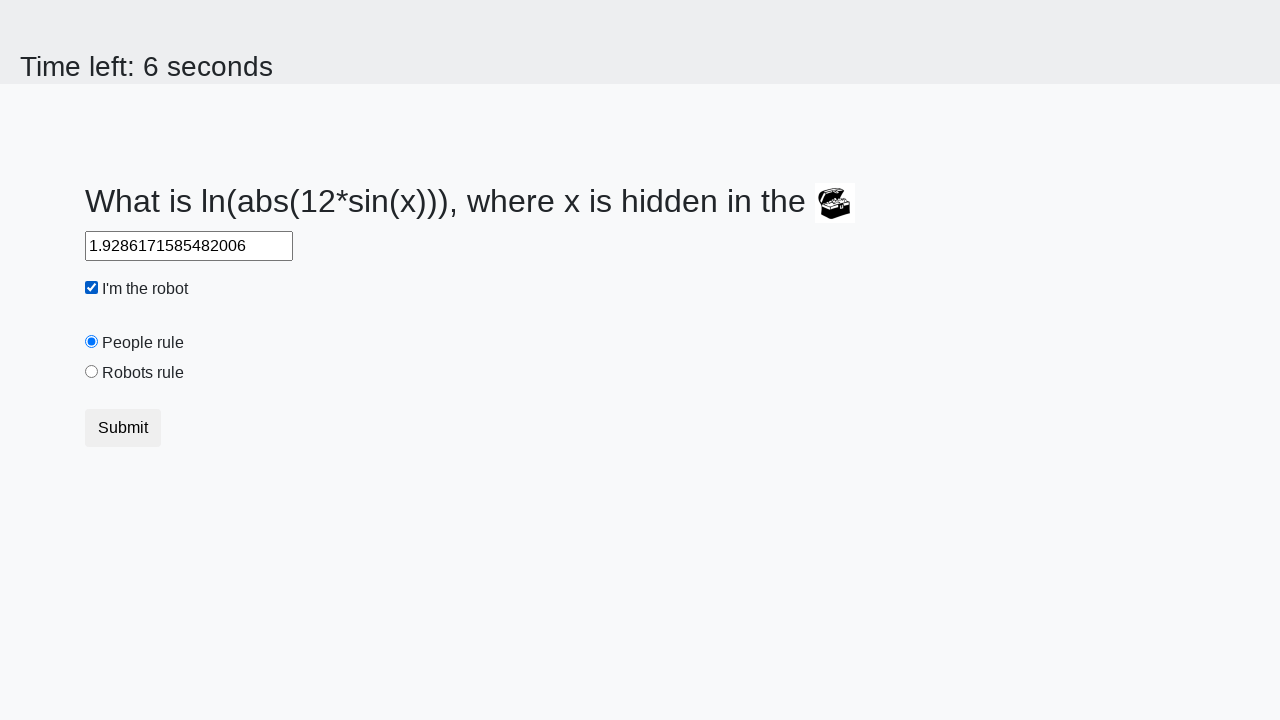

Clicked robots rule radio button at (92, 372) on #robotsRule
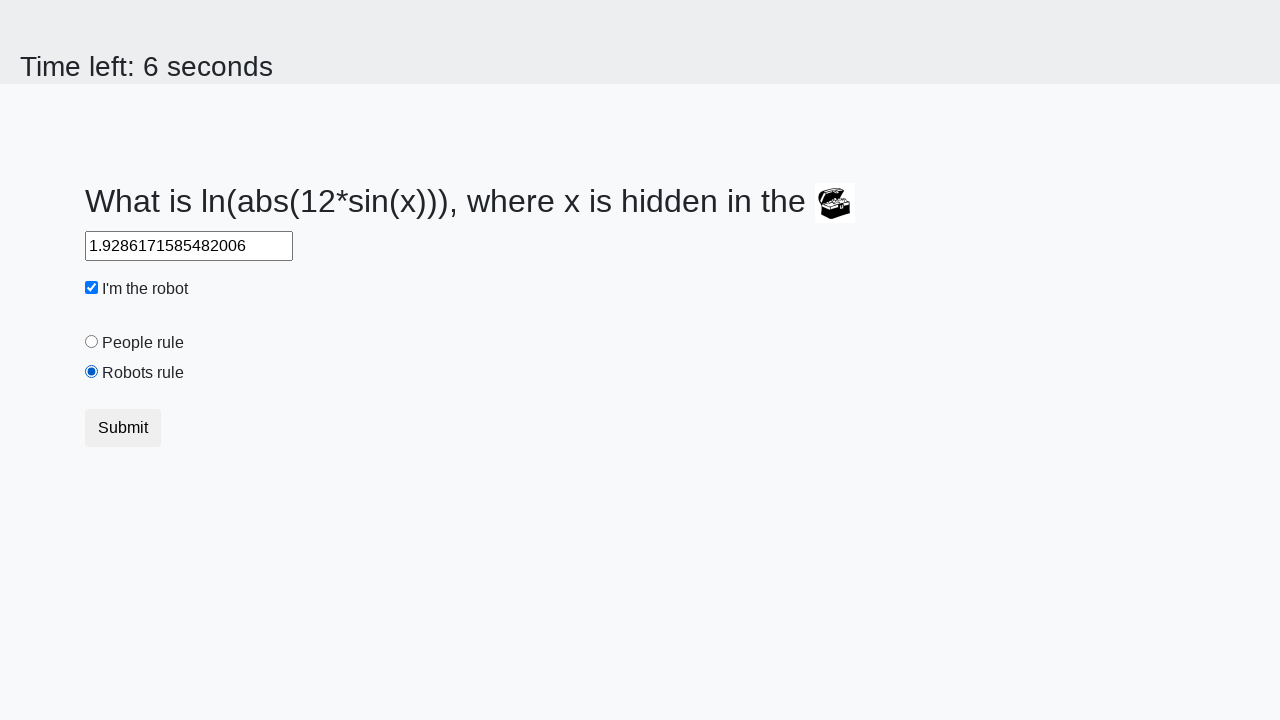

Clicked submit button to submit form at (123, 428) on button.btn.btn-default
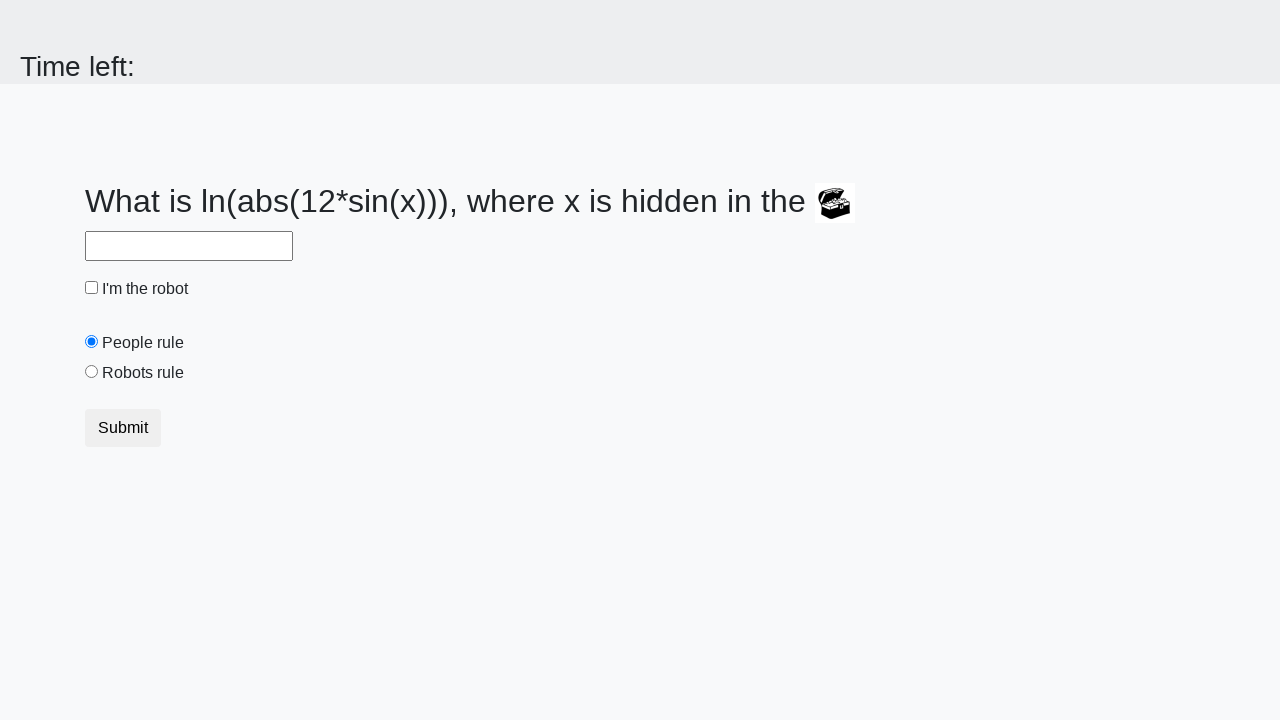

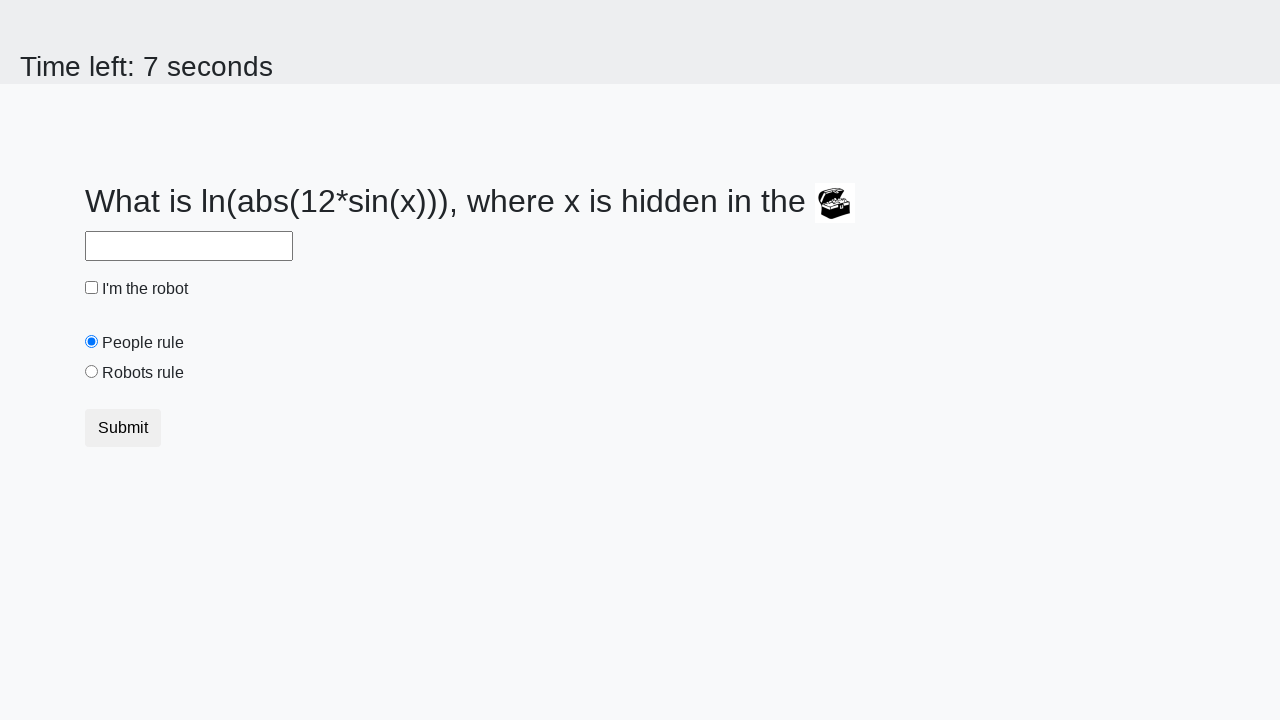